Tests navigation bar links to scroll to different sections of the homepage (Special Offer, Popular Items, Contact Us, Speakers)

Starting URL: https://www.advantageonlineshopping.com/

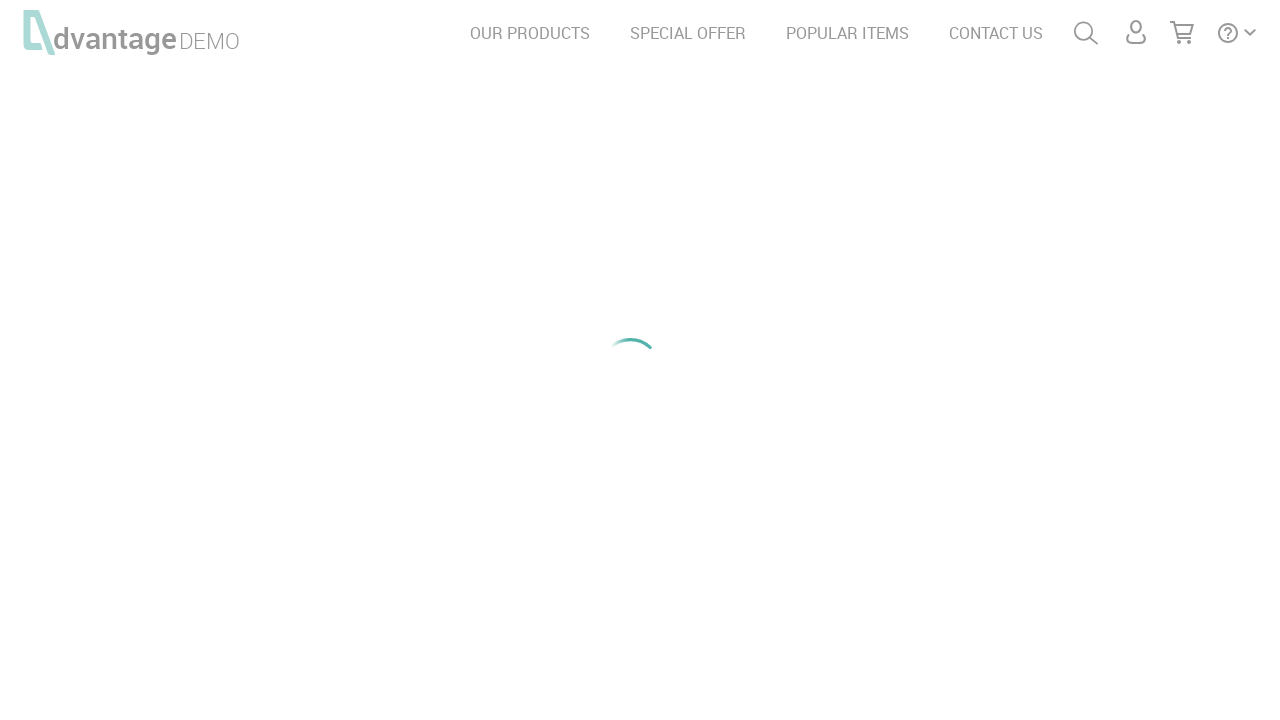

Clicked Special Offer link in navbar to scroll to Special Offer section at (688, 33) on a:has-text('SPECIAL OFFER')
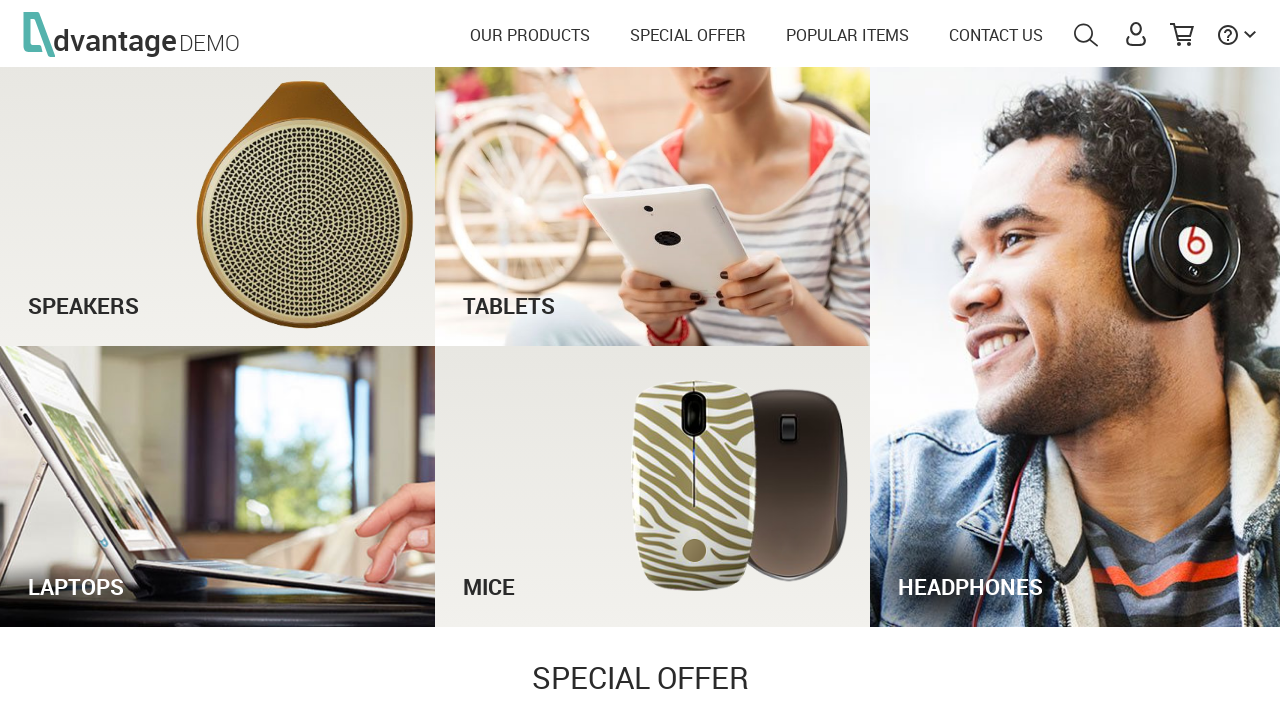

Clicked Popular Items link in navbar to scroll to Popular Items section at (848, 33) on li:nth-child(6) a:nth-child(1)
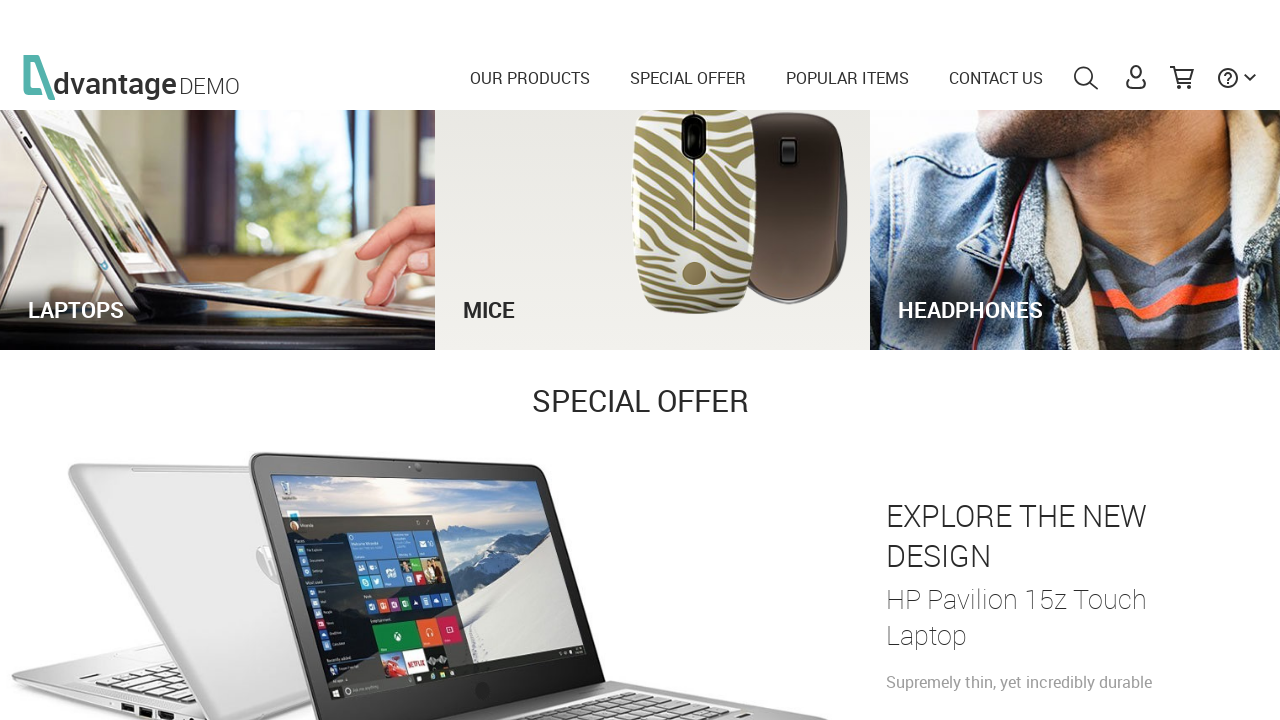

Clicked Contact Us link in navbar to scroll to Contact Us section at (996, 33) on li:nth-child(5) a:nth-child(1)
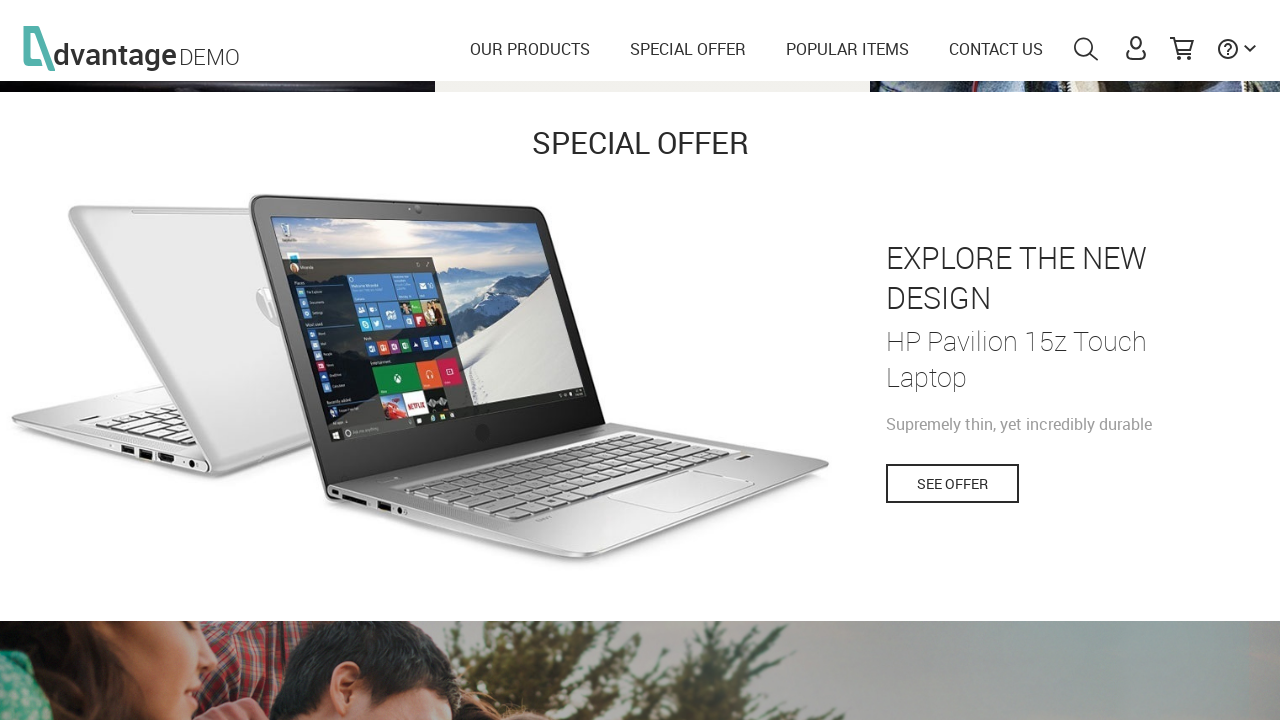

Clicked Speakers link in navbar to scroll to Speakers section at (530, 33) on li:nth-child(8) a:nth-child(1)
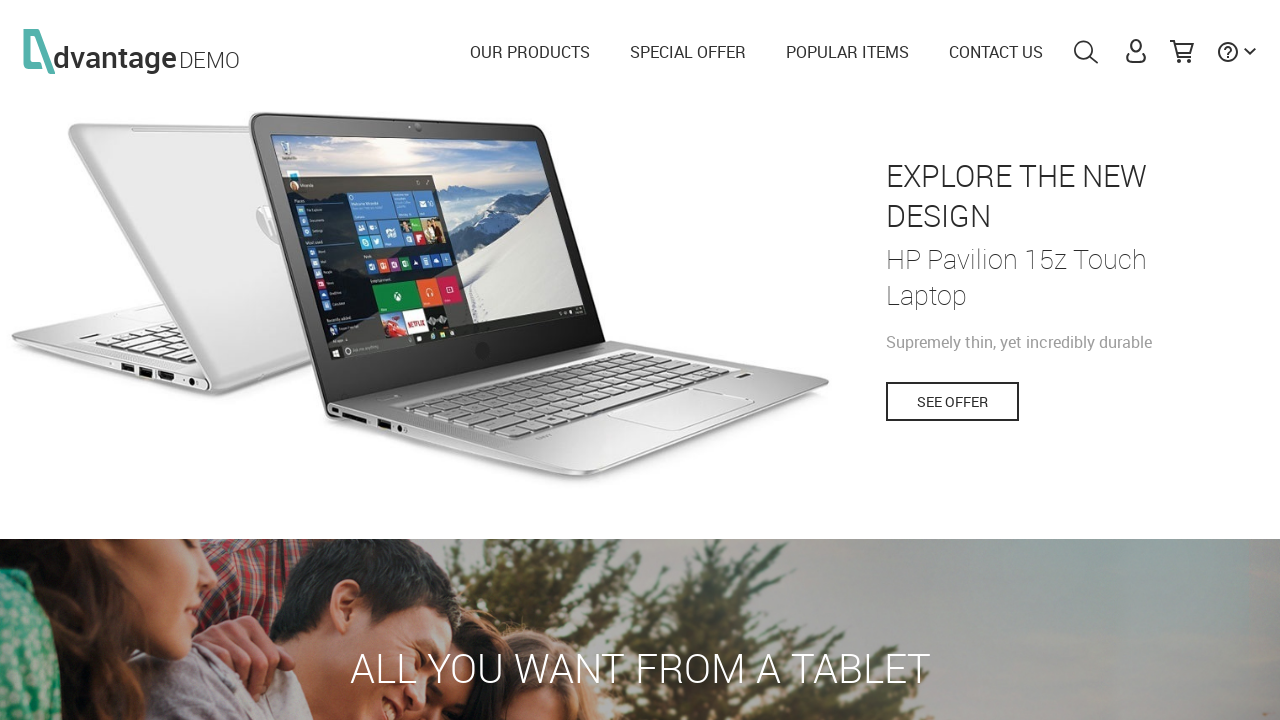

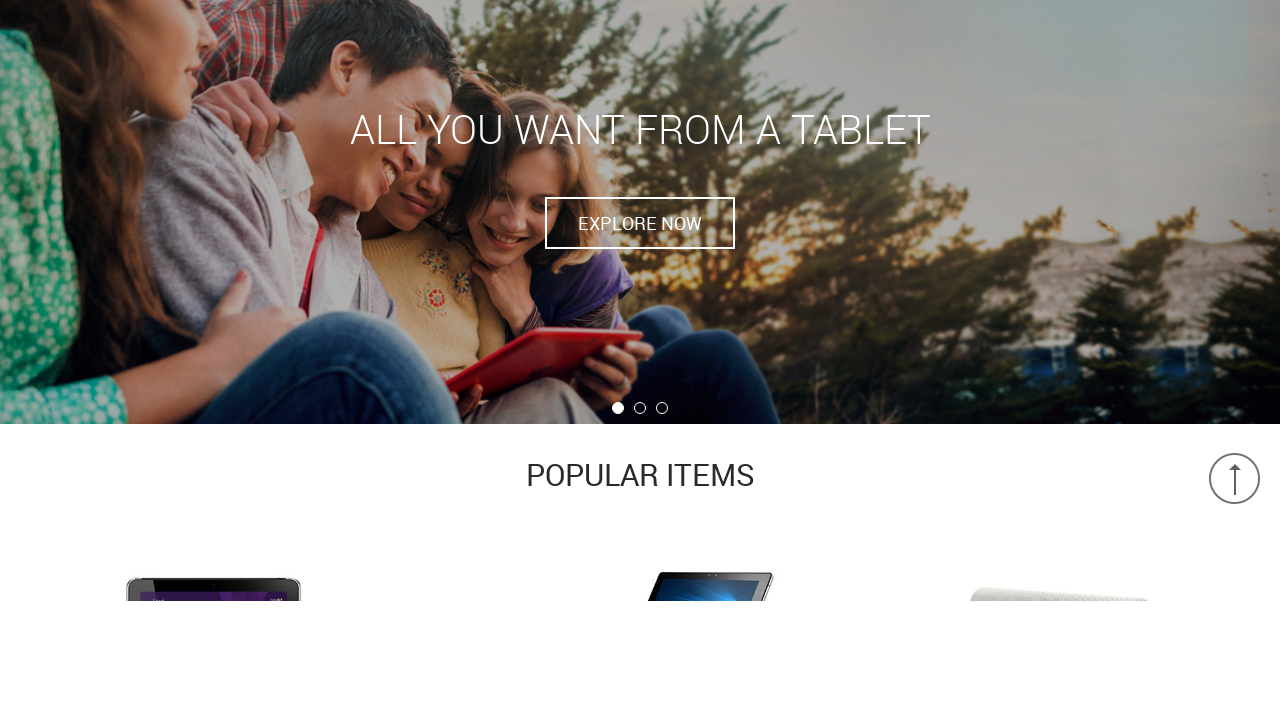